Navigates to the Chennai Super Kings IPL team homepage and verifies the page loads successfully

Starting URL: https://www.chennaisuperkings.com/

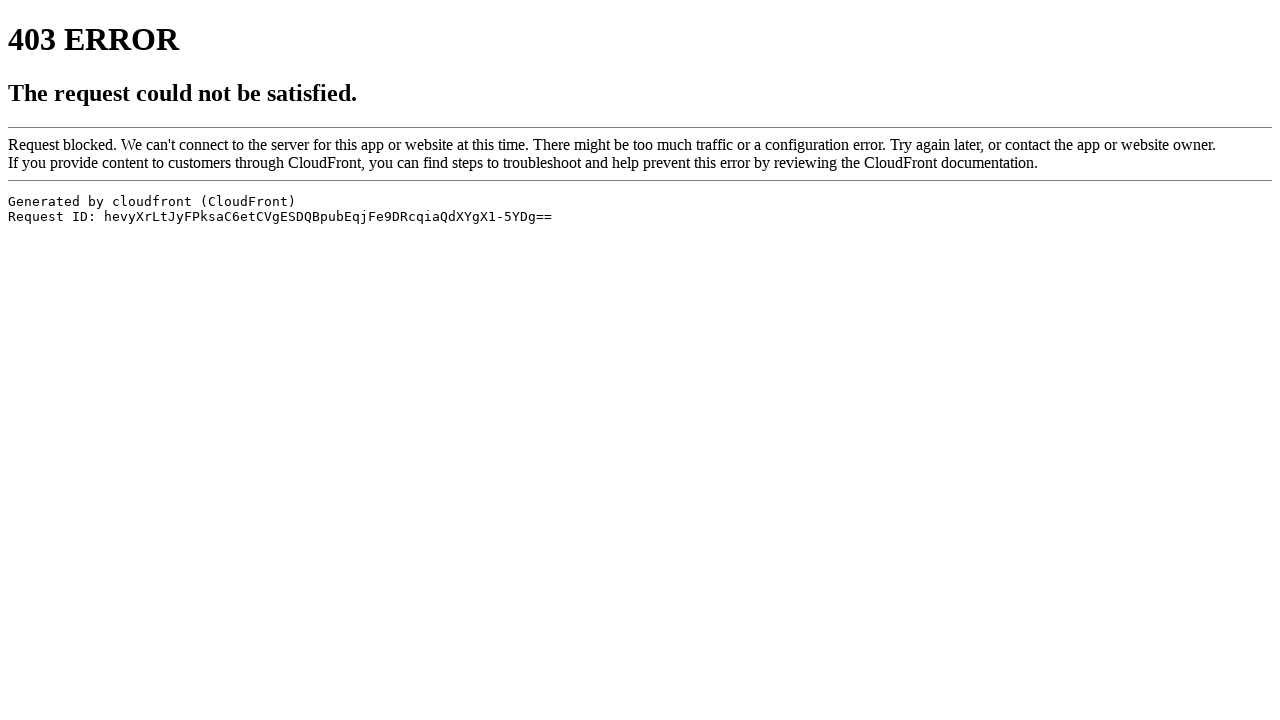

Navigated to Chennai Super Kings IPL team homepage
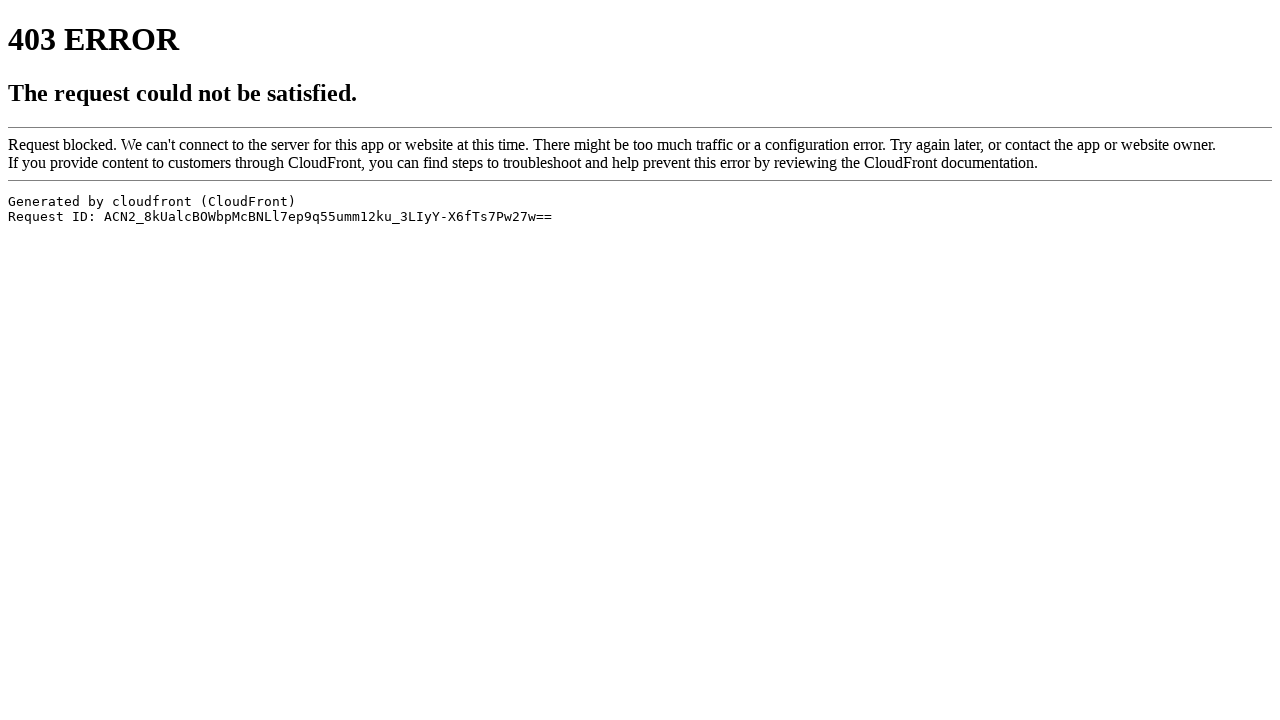

Page DOM content fully loaded
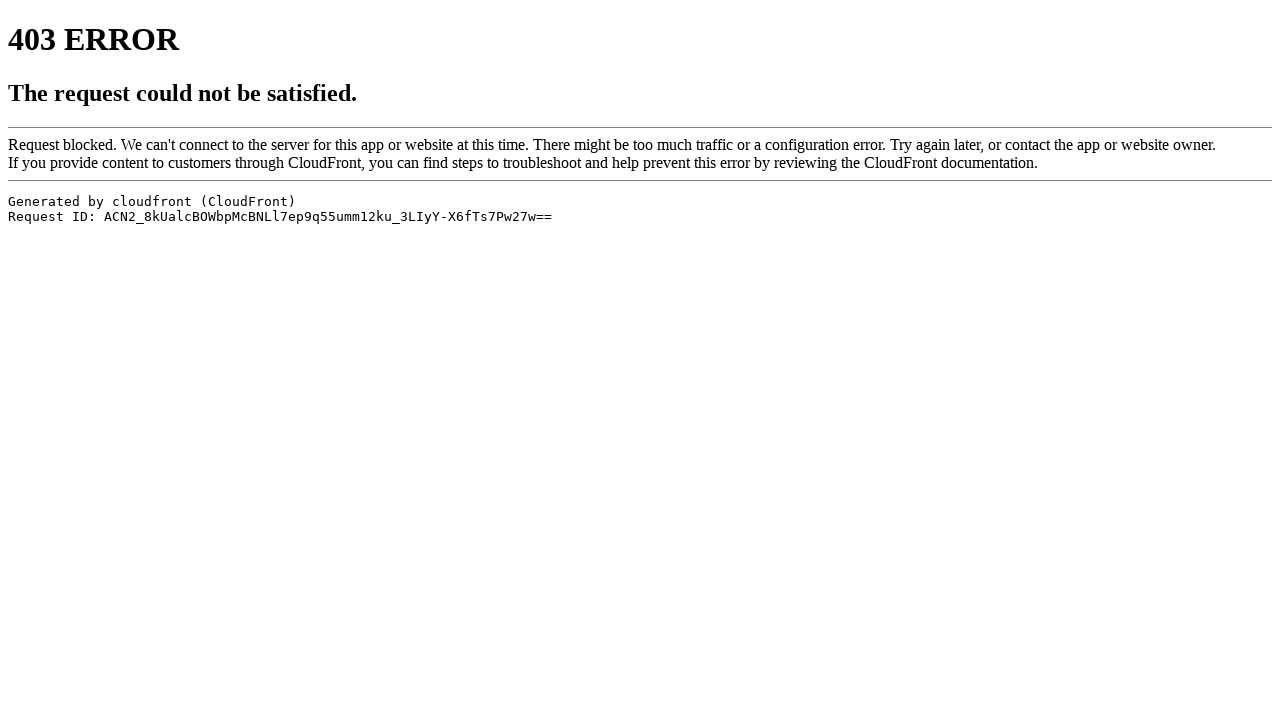

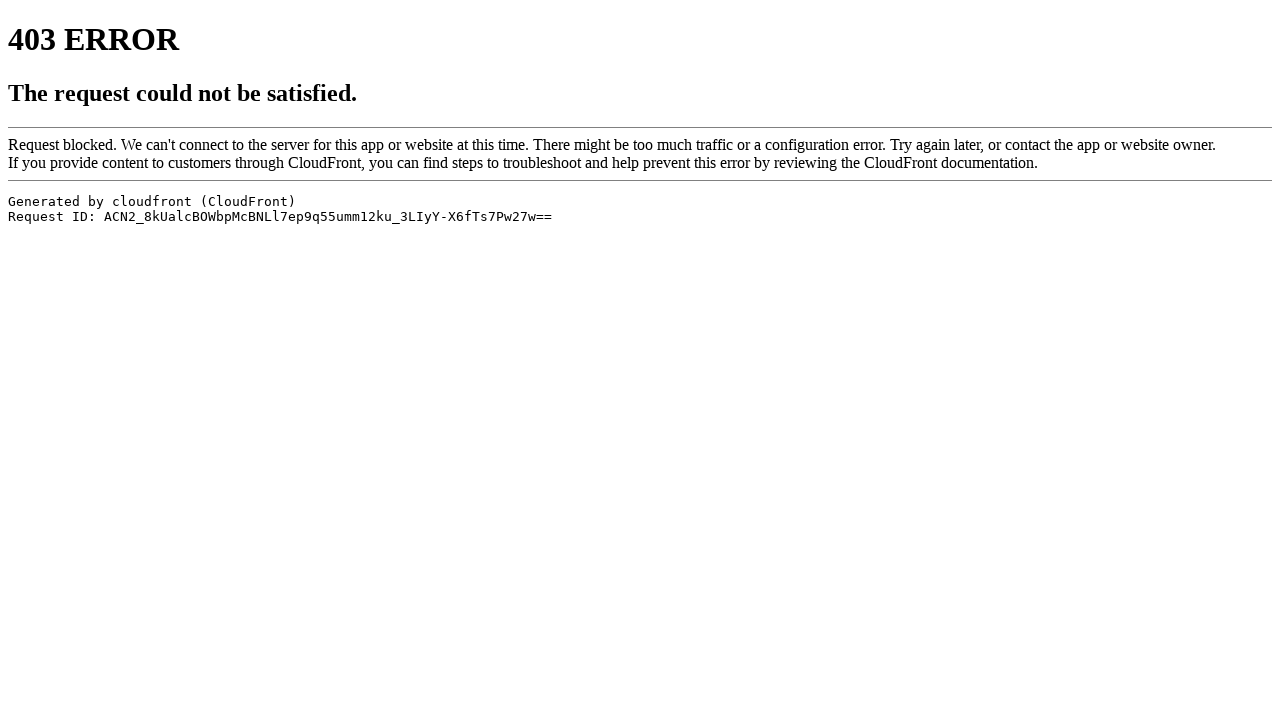